Tests an e-commerce vegetable shopping site by searching for products containing 'ca', finding Cashews in the results, adding it to cart, and clicking the cart icon

Starting URL: https://rahulshettyacademy.com/seleniumPractise/#/

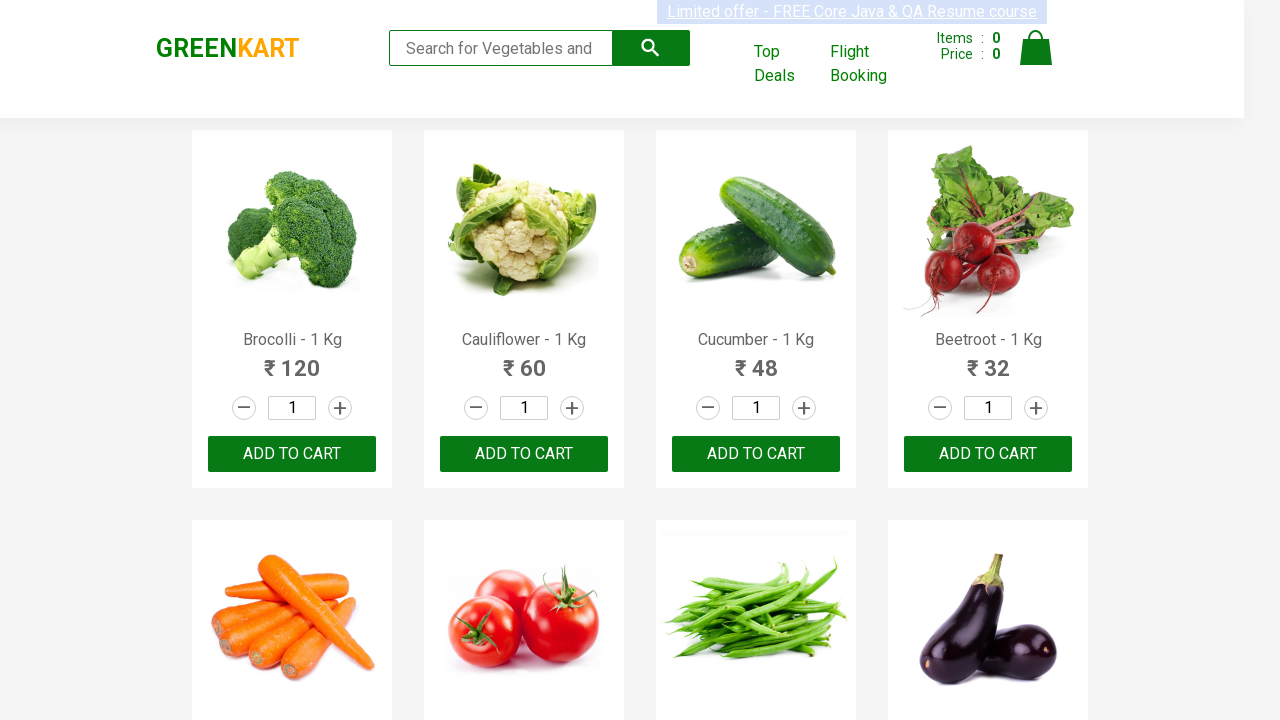

Filled search box with 'ca' on .search-keyword
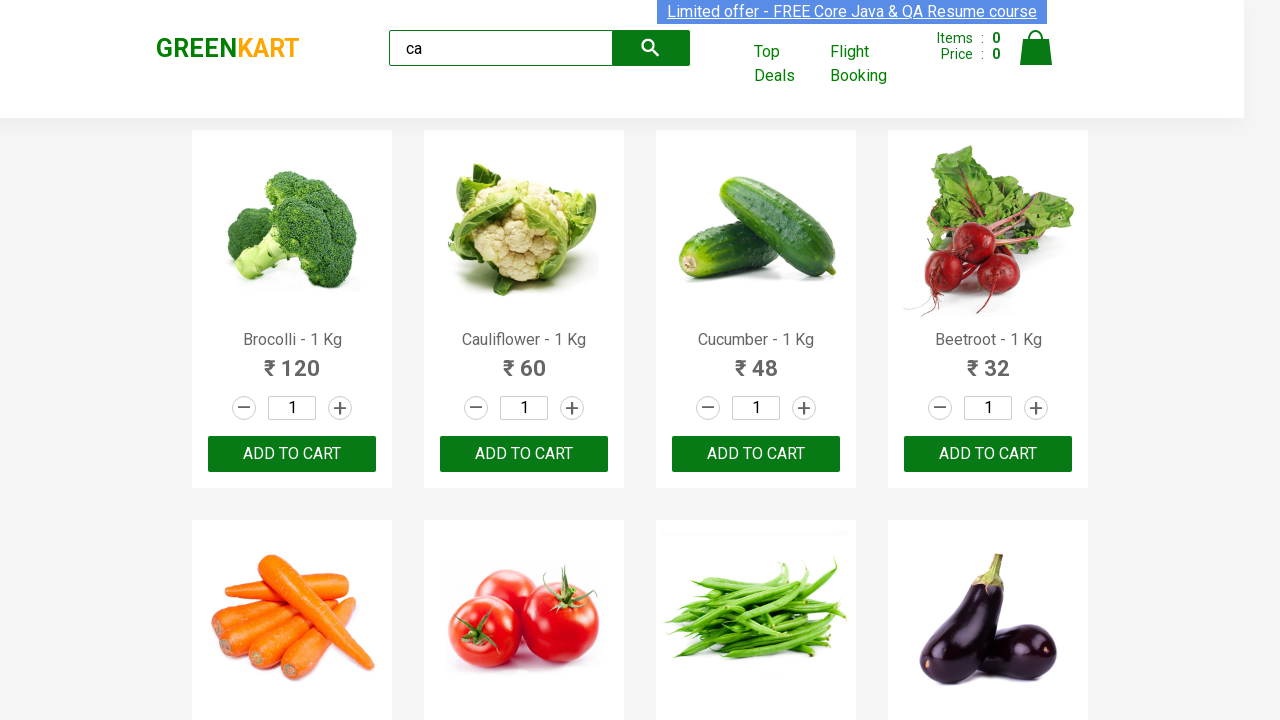

Waited for search results to load
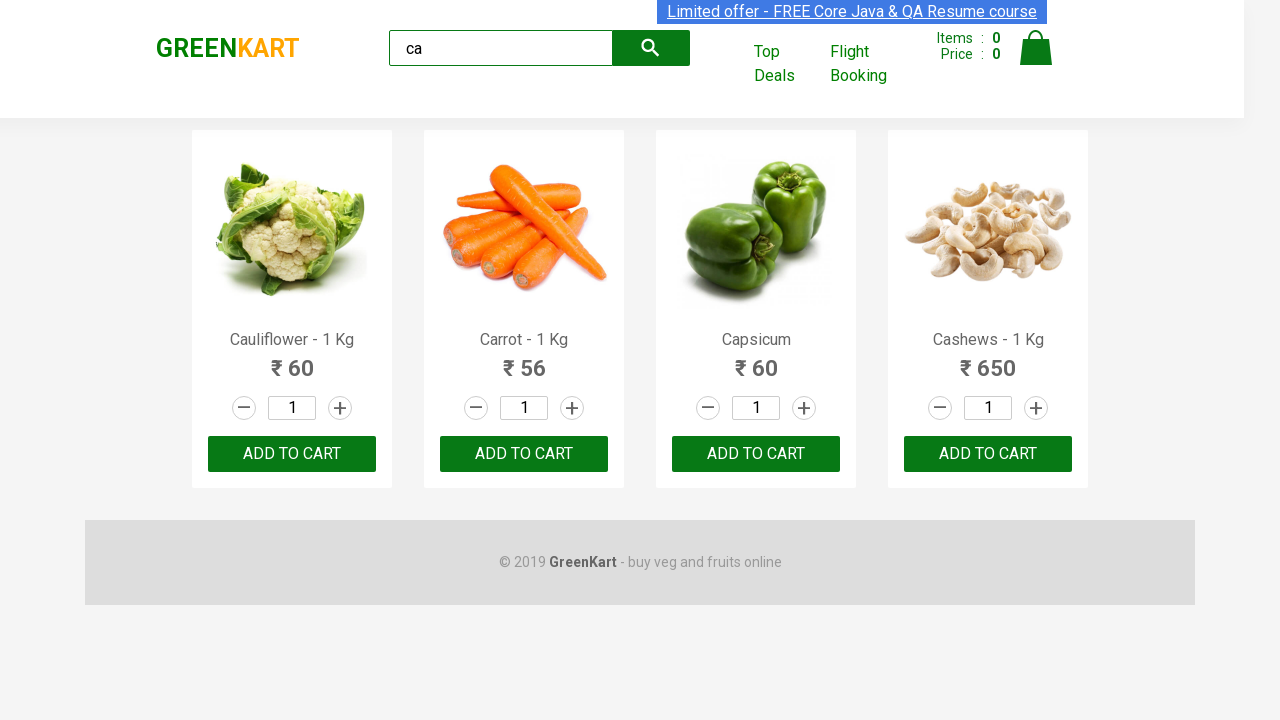

Located all product elements on the page
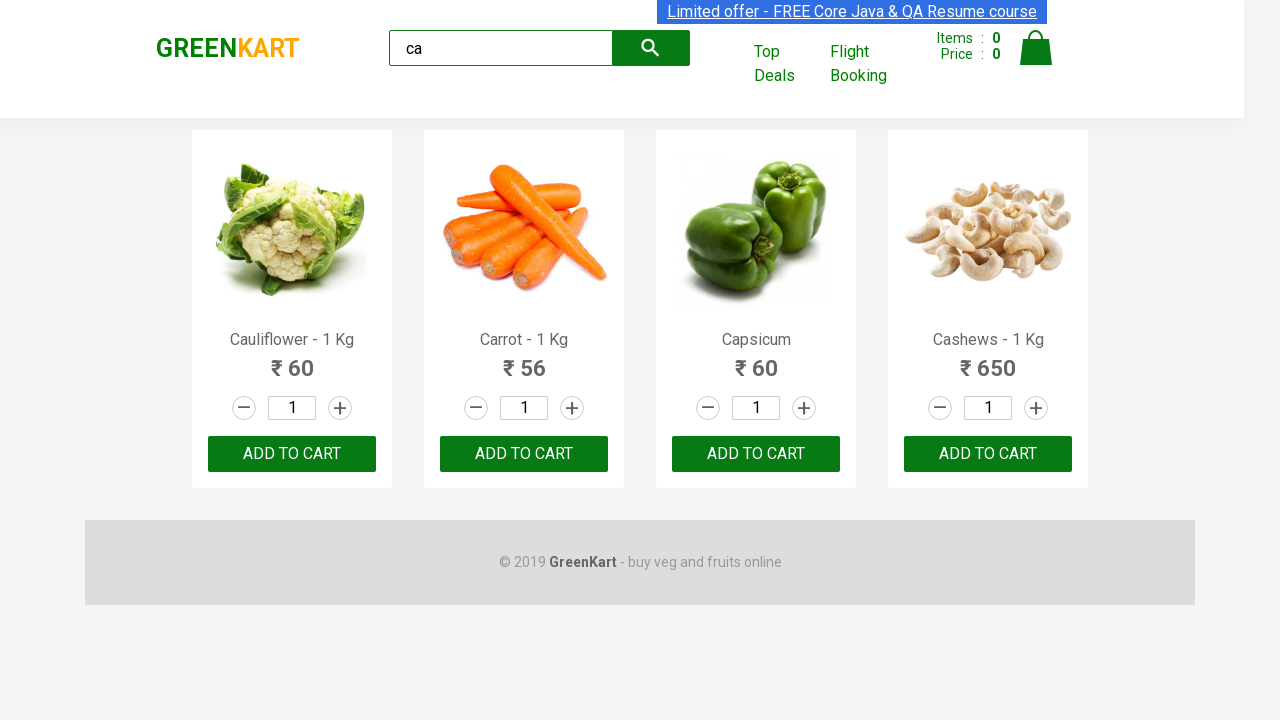

Retrieved product name: Cauliflower - 1 Kg
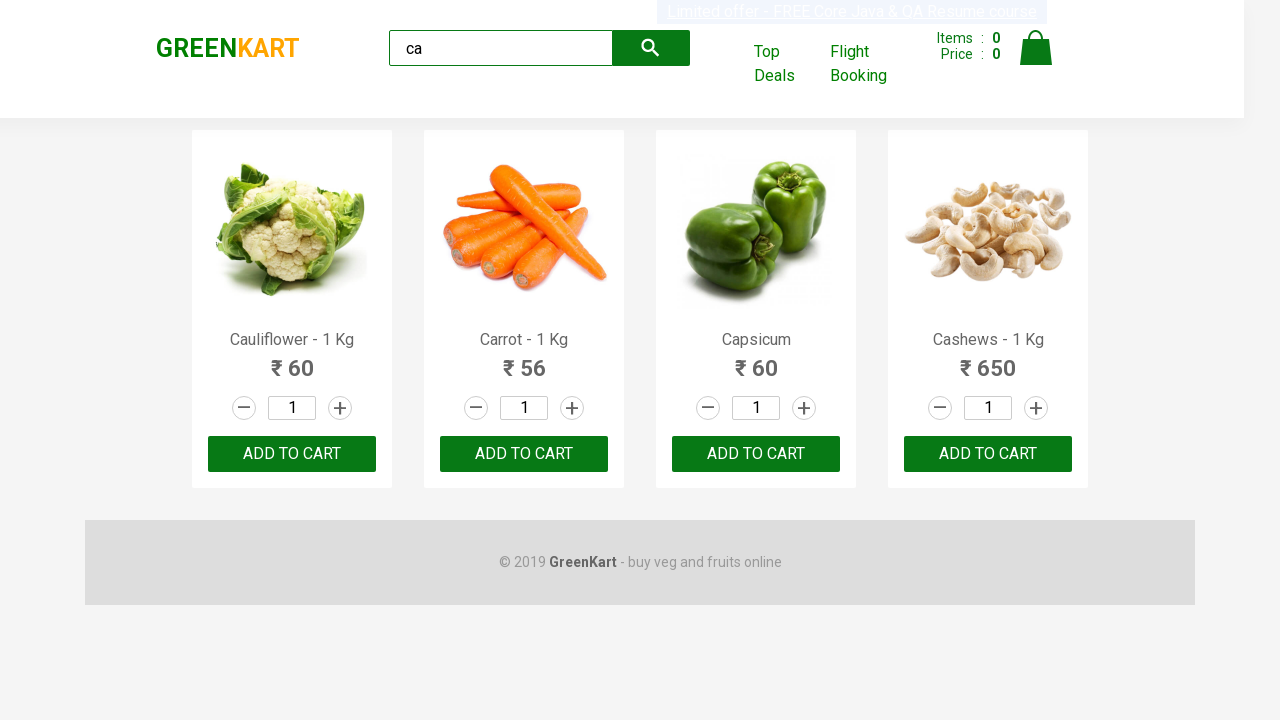

Retrieved product name: Carrot - 1 Kg
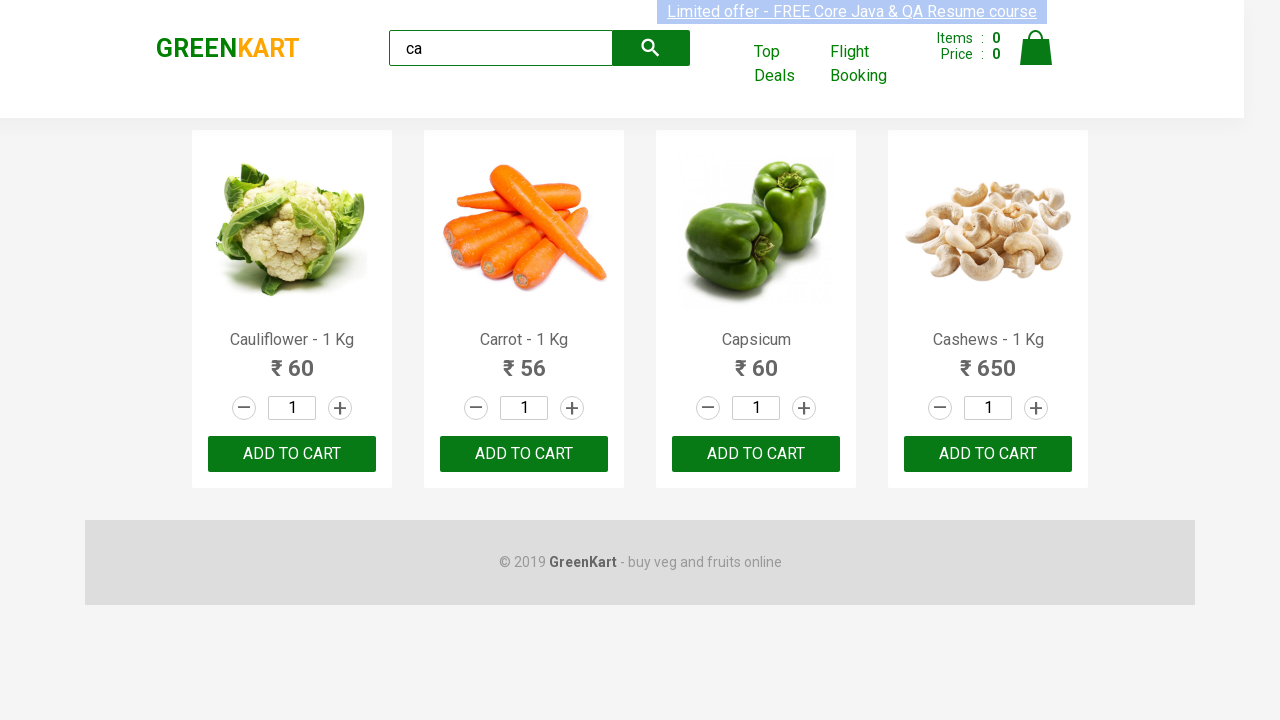

Retrieved product name: Capsicum
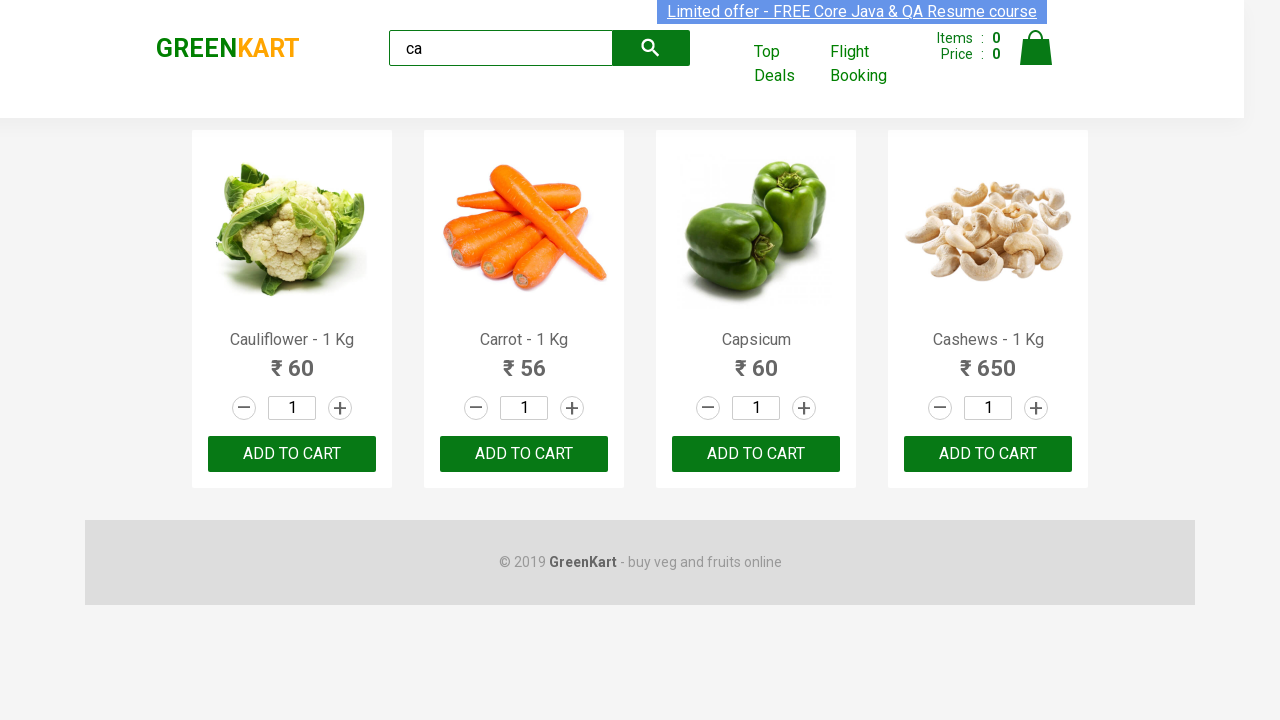

Retrieved product name: Cashews - 1 Kg
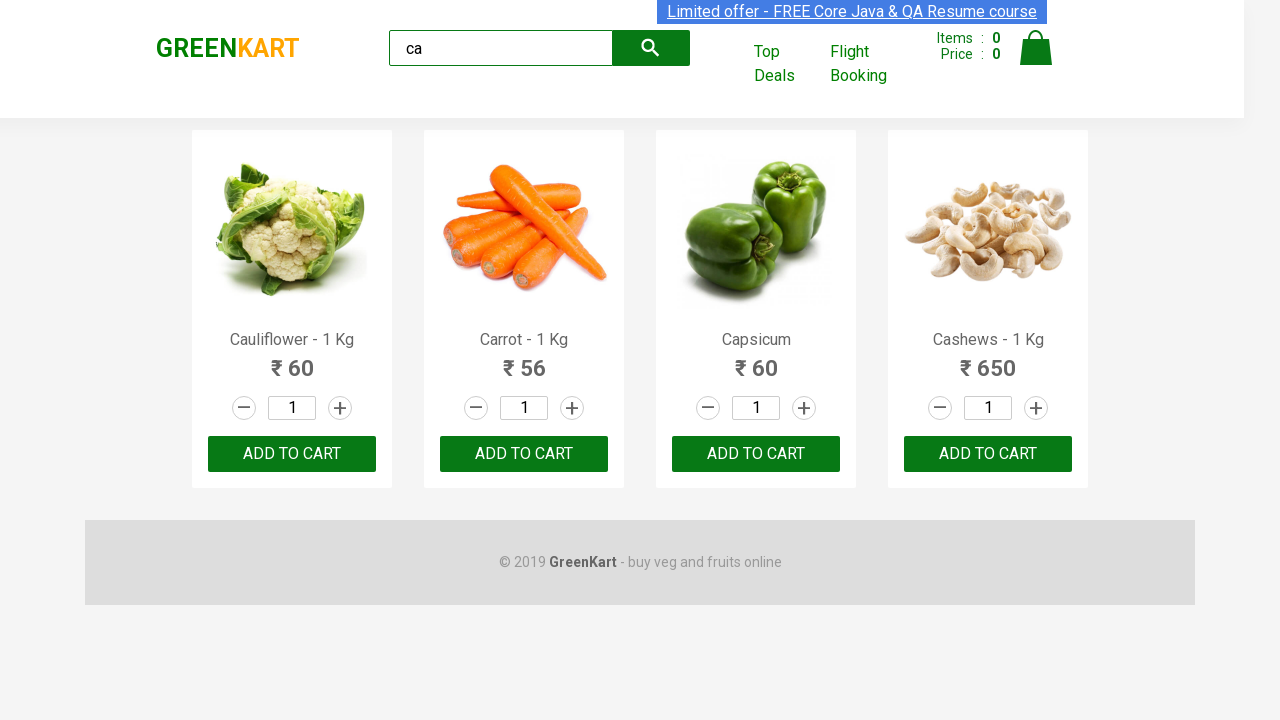

Clicked Add to Cart button for Cashews at (988, 454) on .products .product >> nth=3 >> button
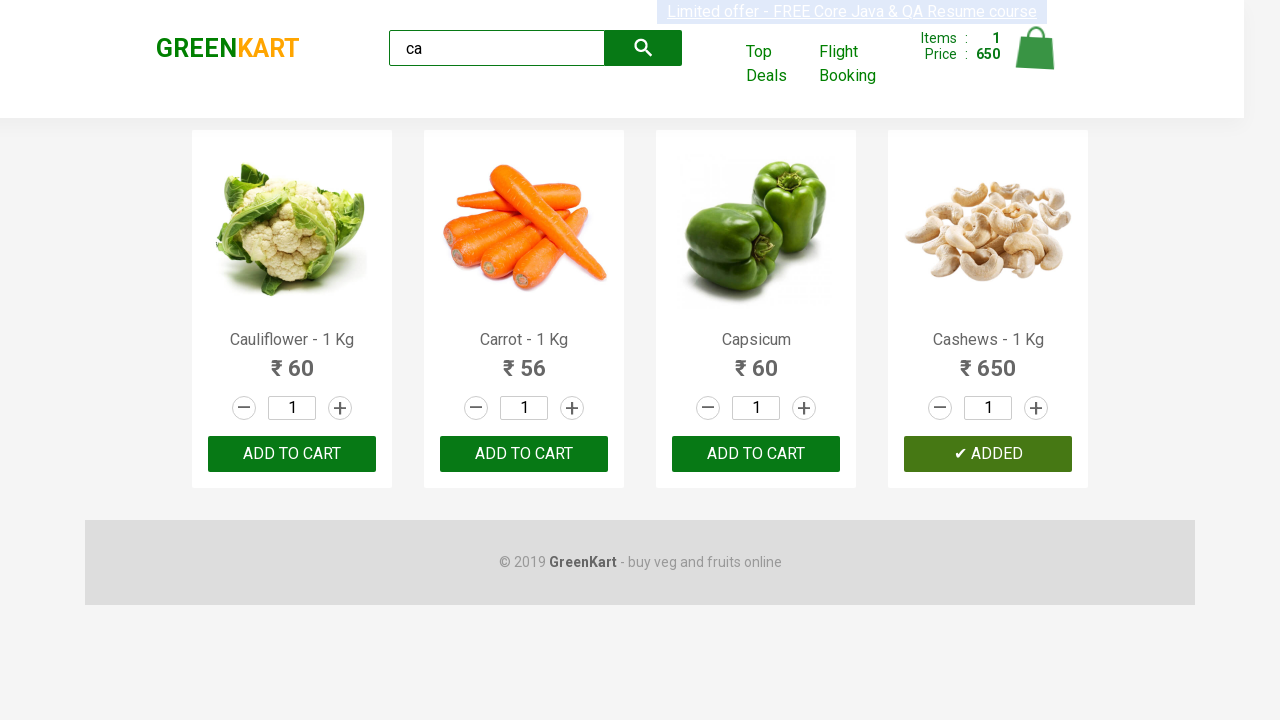

Clicked cart icon to view cart at (1036, 48) on .cart-icon > img
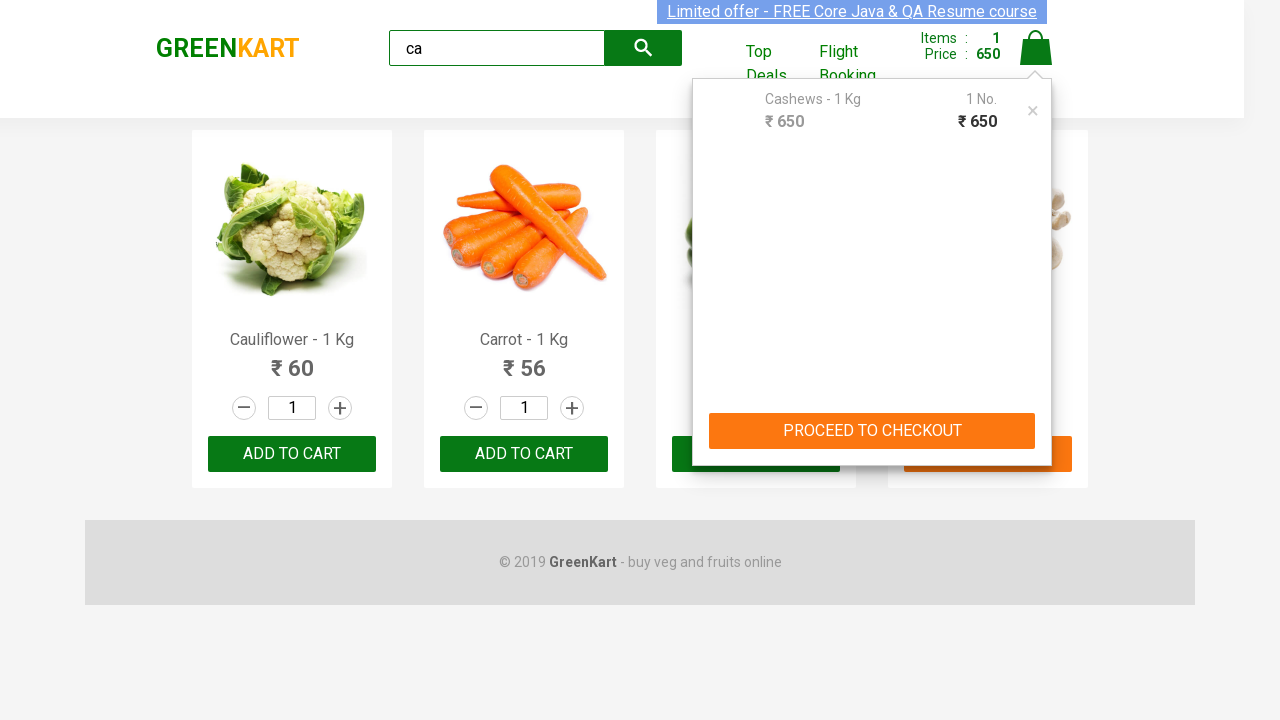

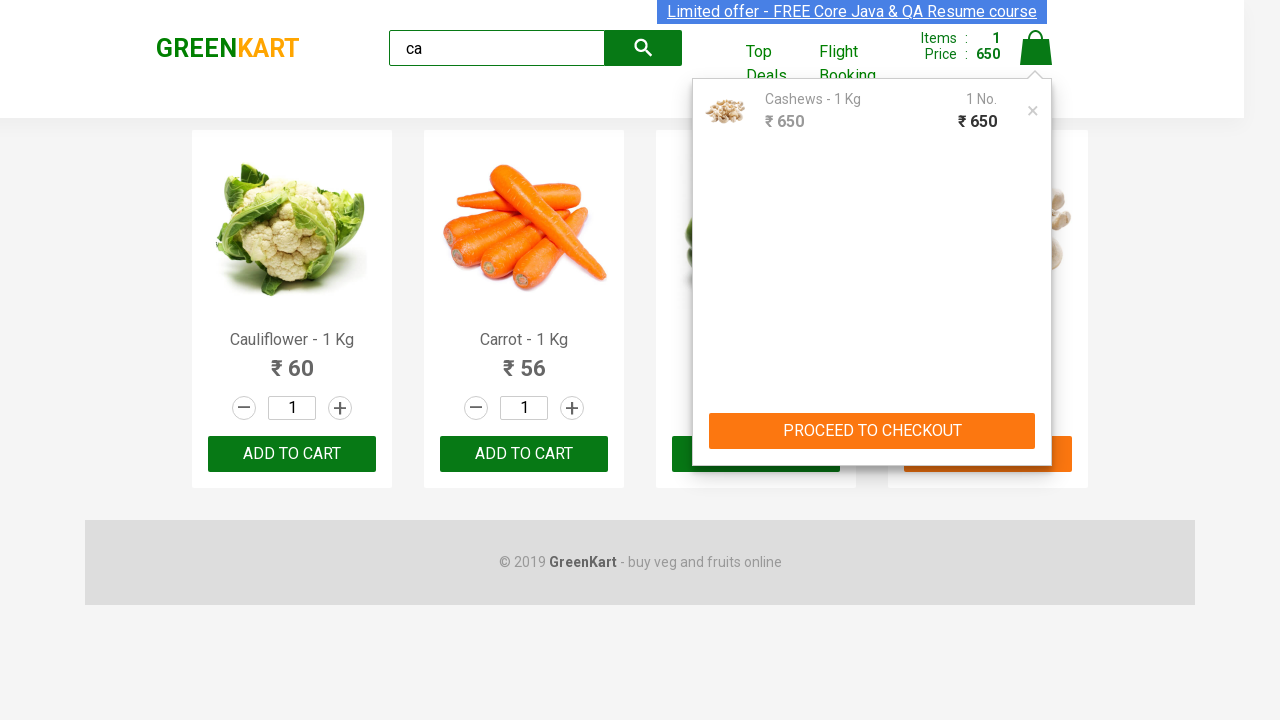